Tests the calendar date picker functionality on SpiceJet booking website by clicking on the departure date field and selecting a specific date (November 3rd), navigating through months if necessary.

Starting URL: https://www.spicejet.com/

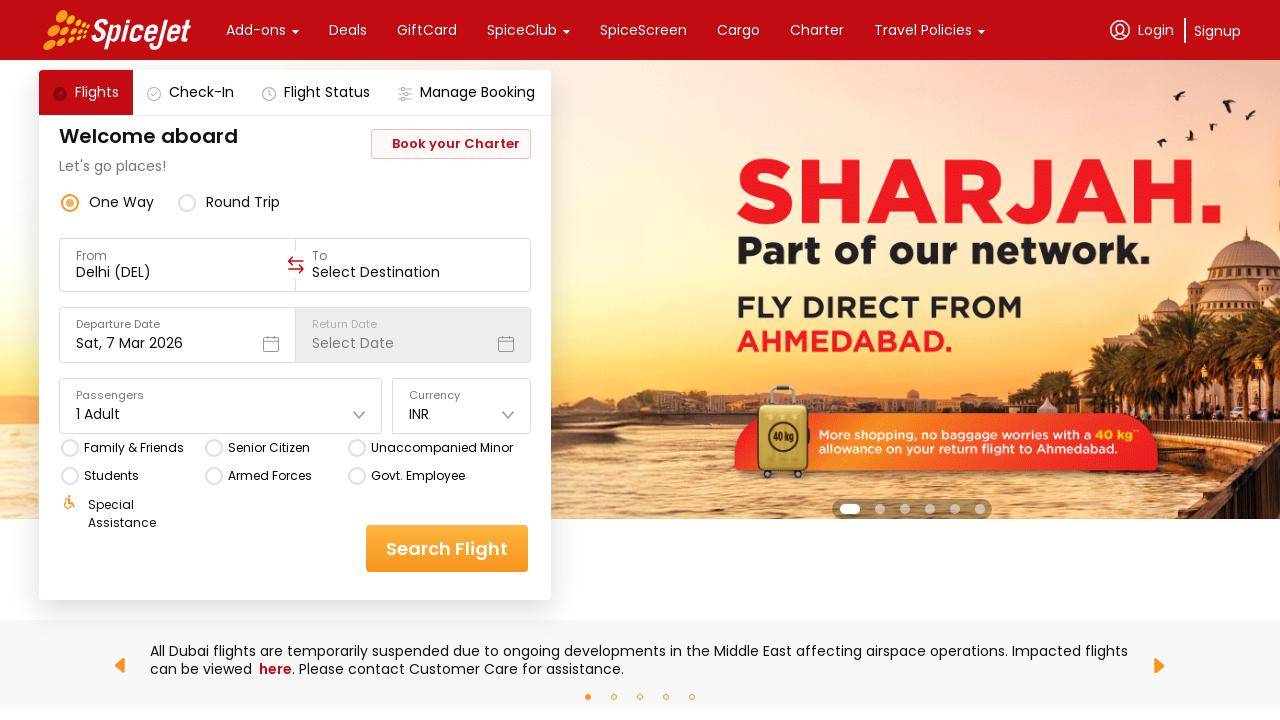

Clicked on Departure Date field to open calendar picker at (177, 324) on xpath=//div[text()='Departure Date']
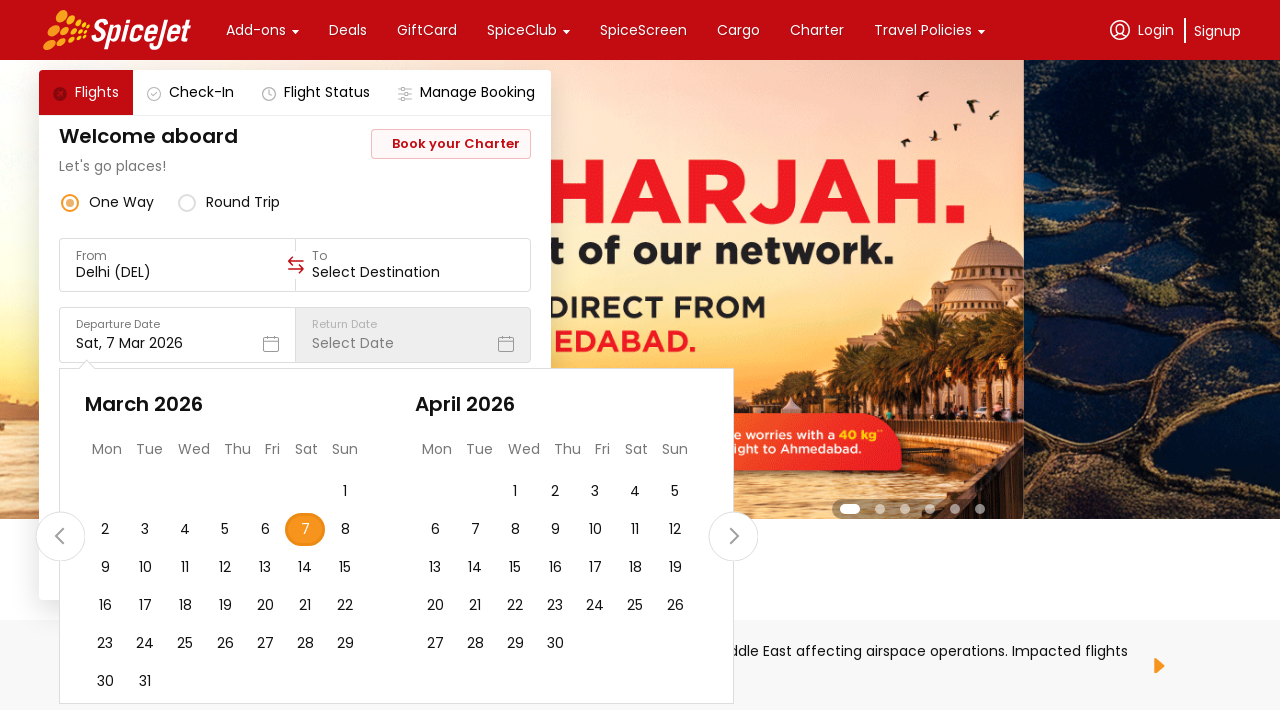

Successfully selected November 3 from calendar at (145, 530) on //div[text()='November ']/ancestor::div[contains(@class, 'css-1dbjc4n')]/descend
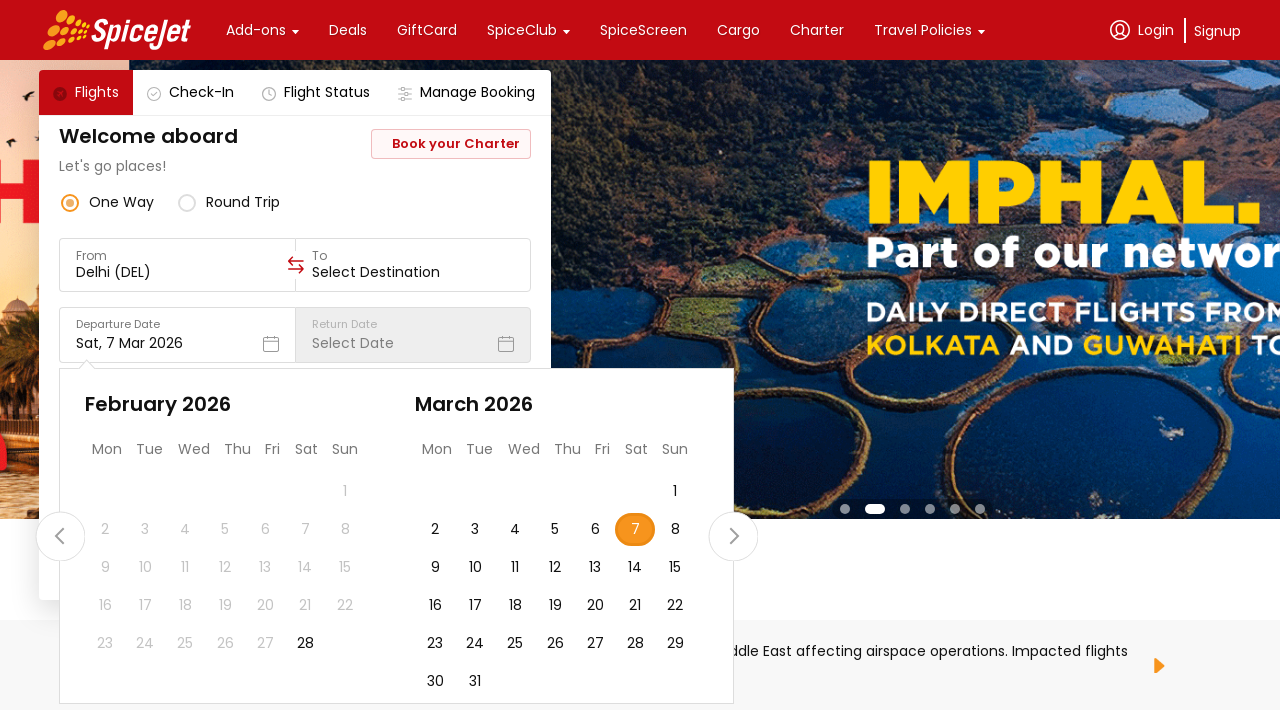

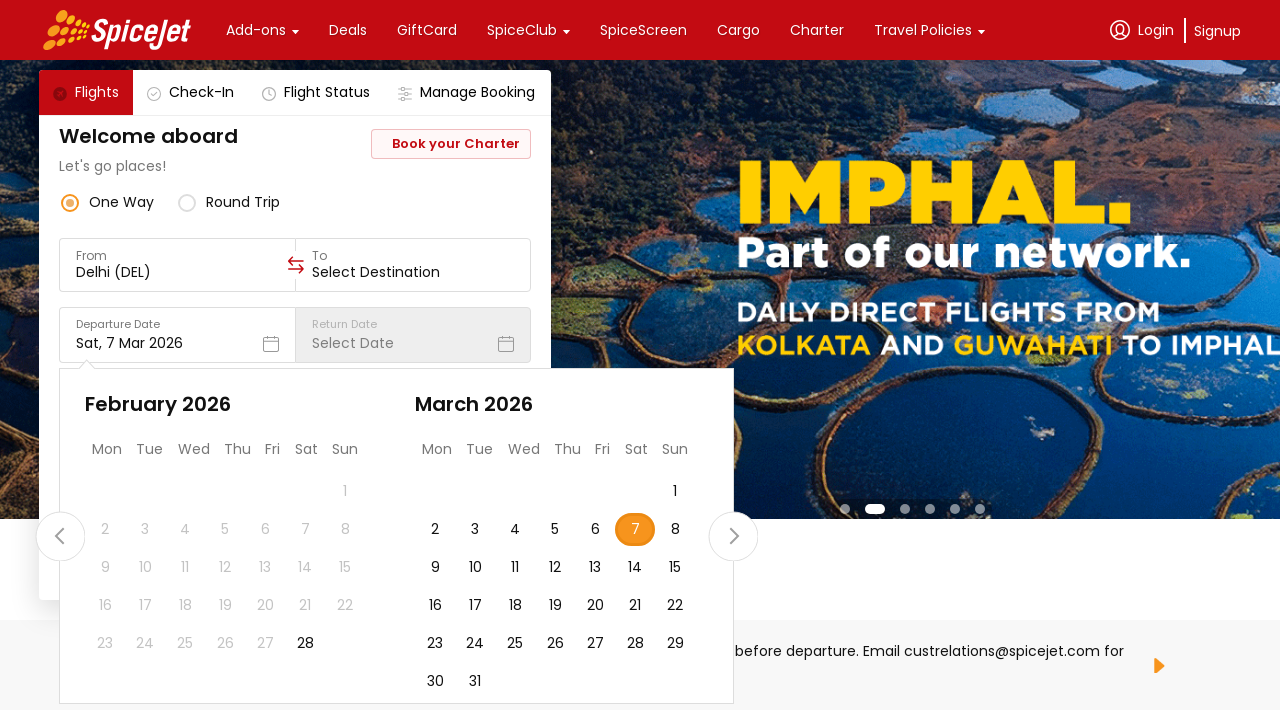